Tests explicit wait functionality by clicking a timer button and waiting for a specific element to become visible on the page

Starting URL: http://seleniumpractise.blogspot.in/2016/08/how-to-use-explicit-wait-in-selenium.html

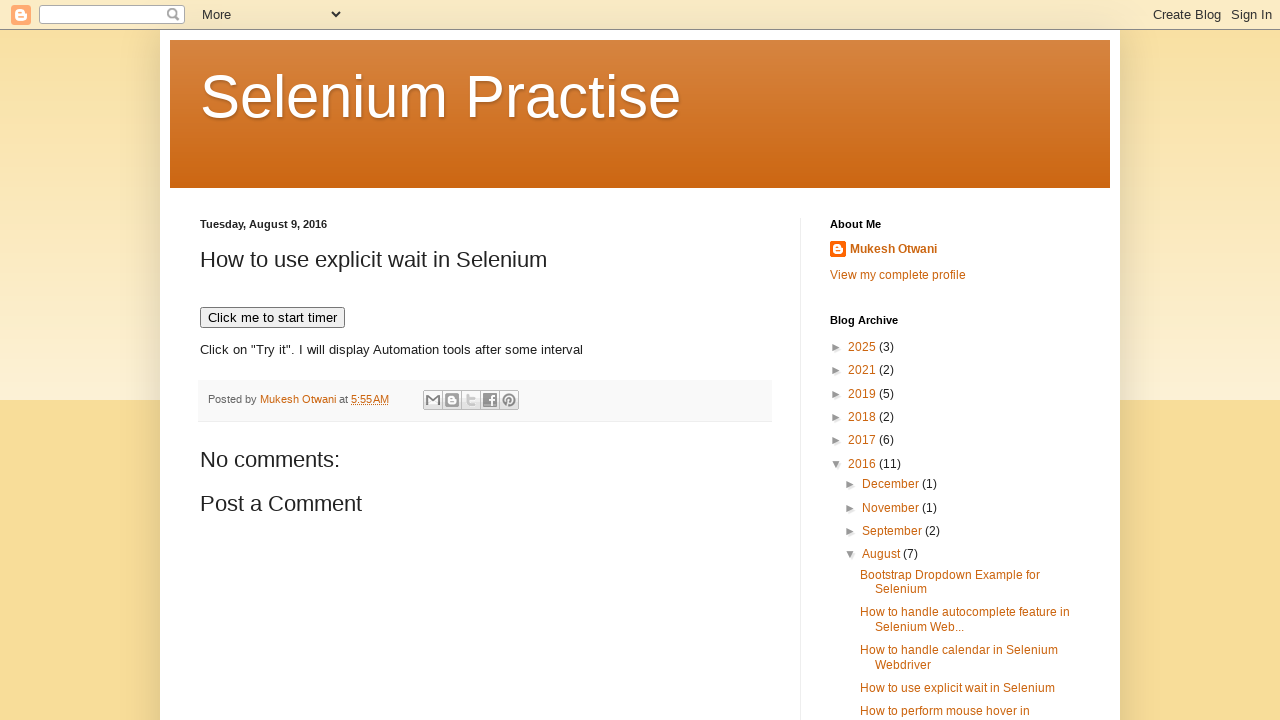

Clicked timer button to start the countdown at (272, 318) on xpath=//button[text()='Click me to start timer']
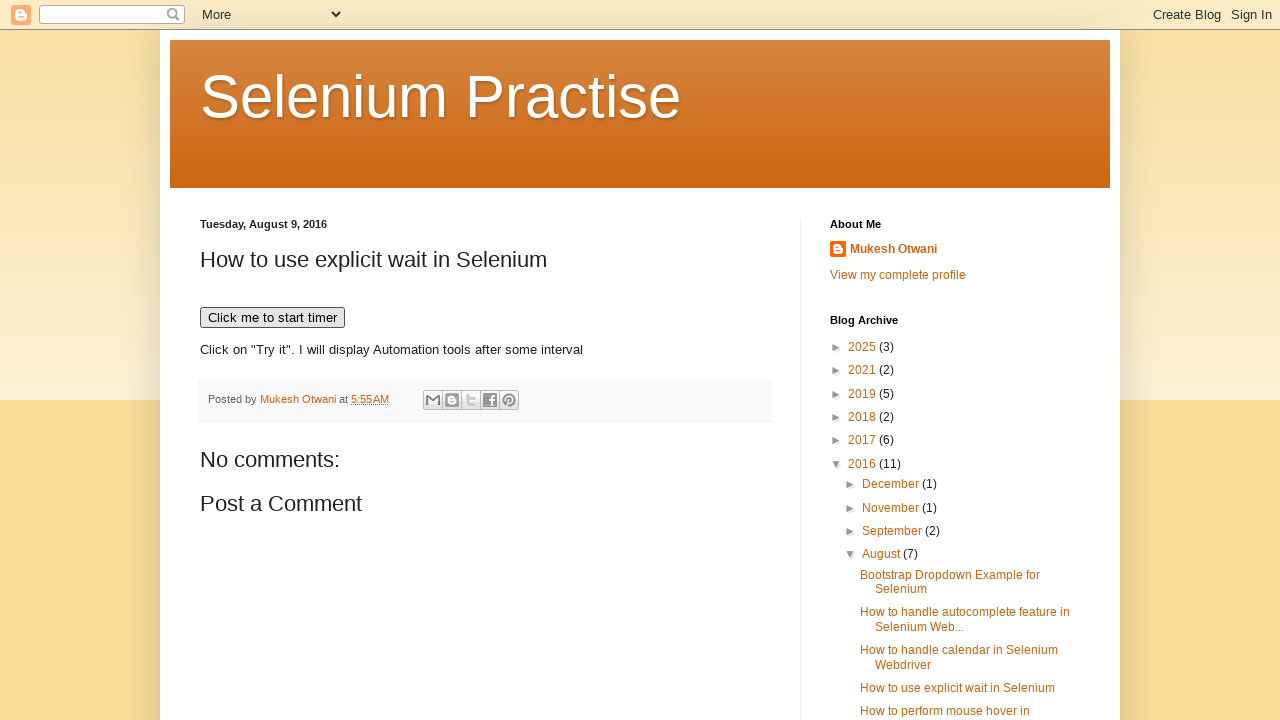

Waited for WebDriver element to become visible (explicit wait completed)
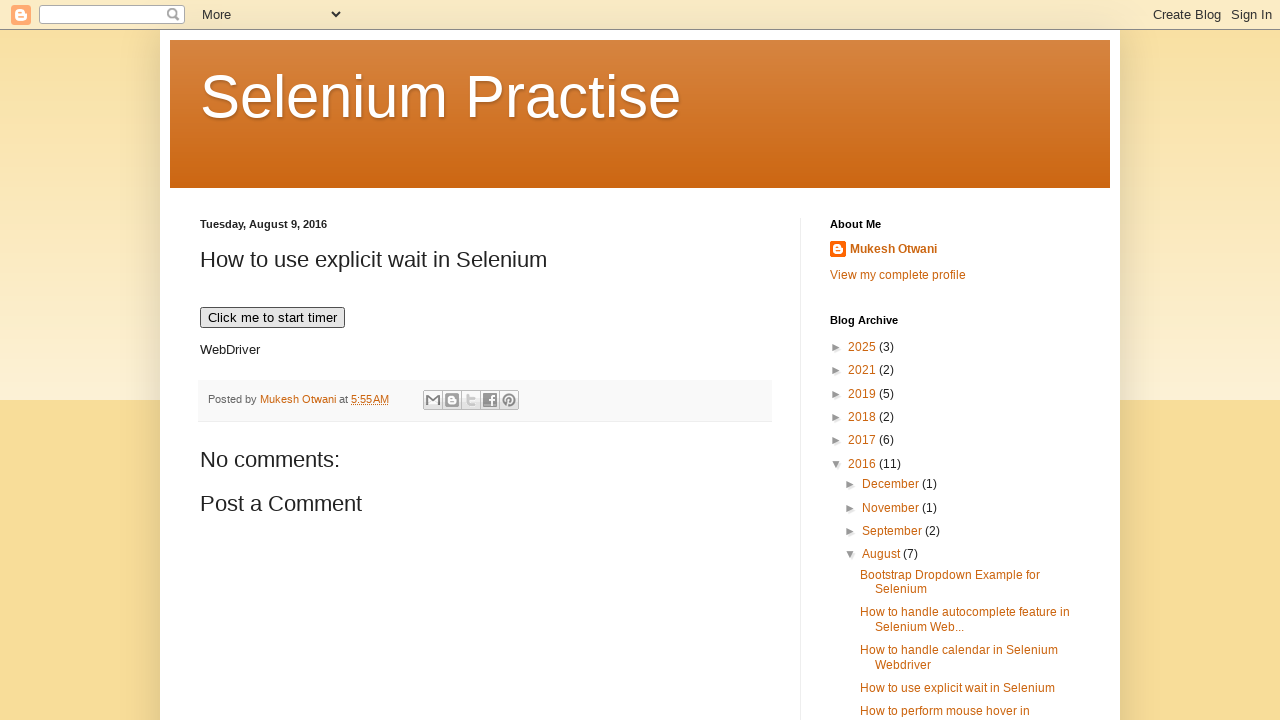

Verified WebDriver element is visible
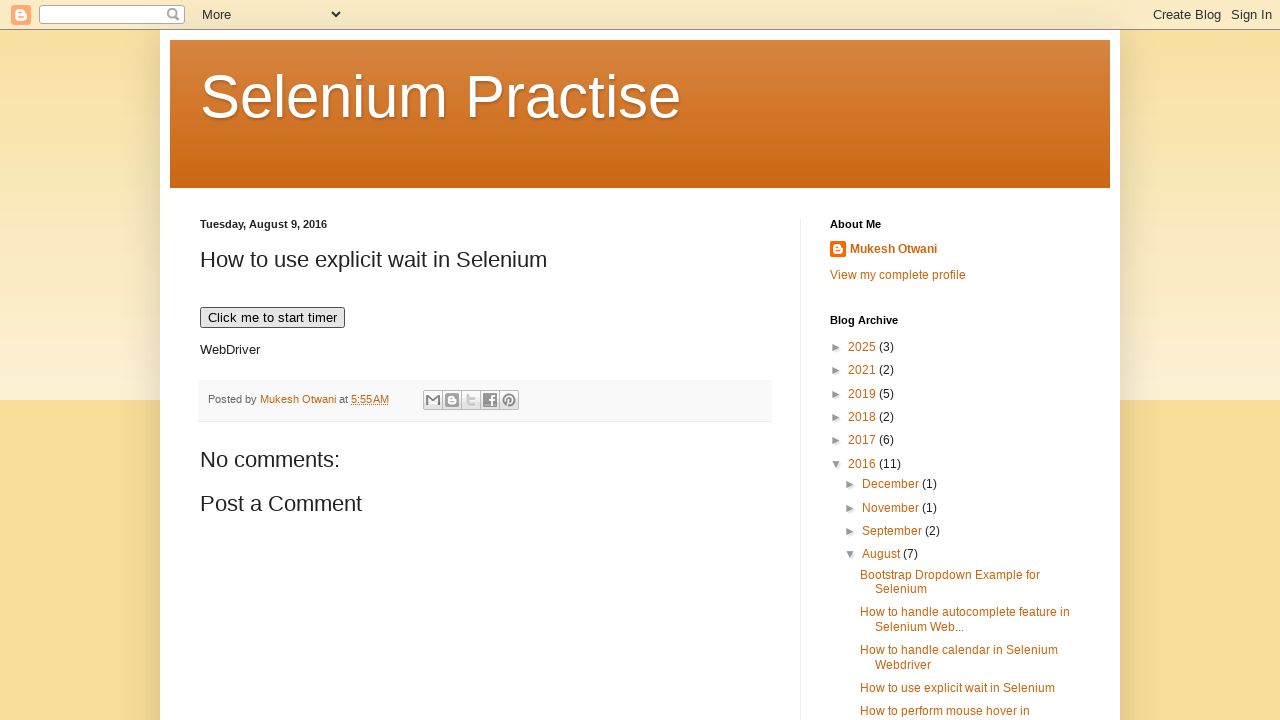

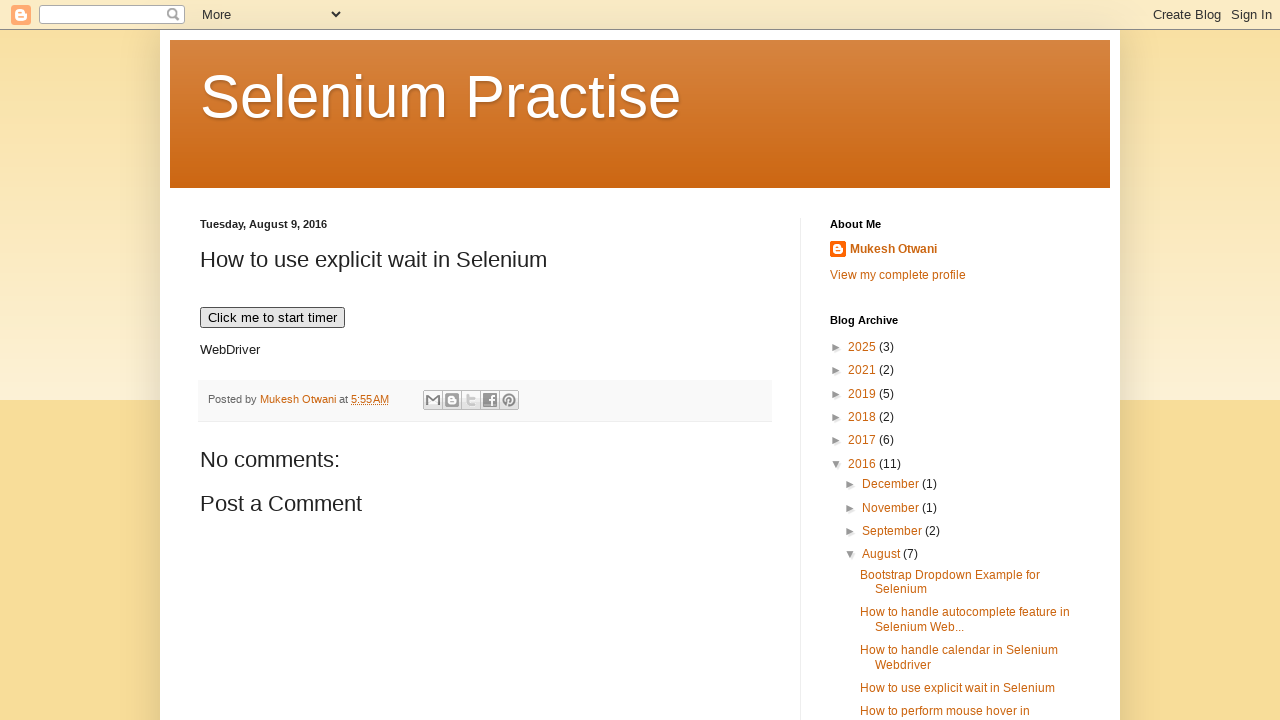